Navigates to the Ducati motorcycle homepage and verifies the page loads successfully.

Starting URL: https://www.ducati.com/ww/en/home

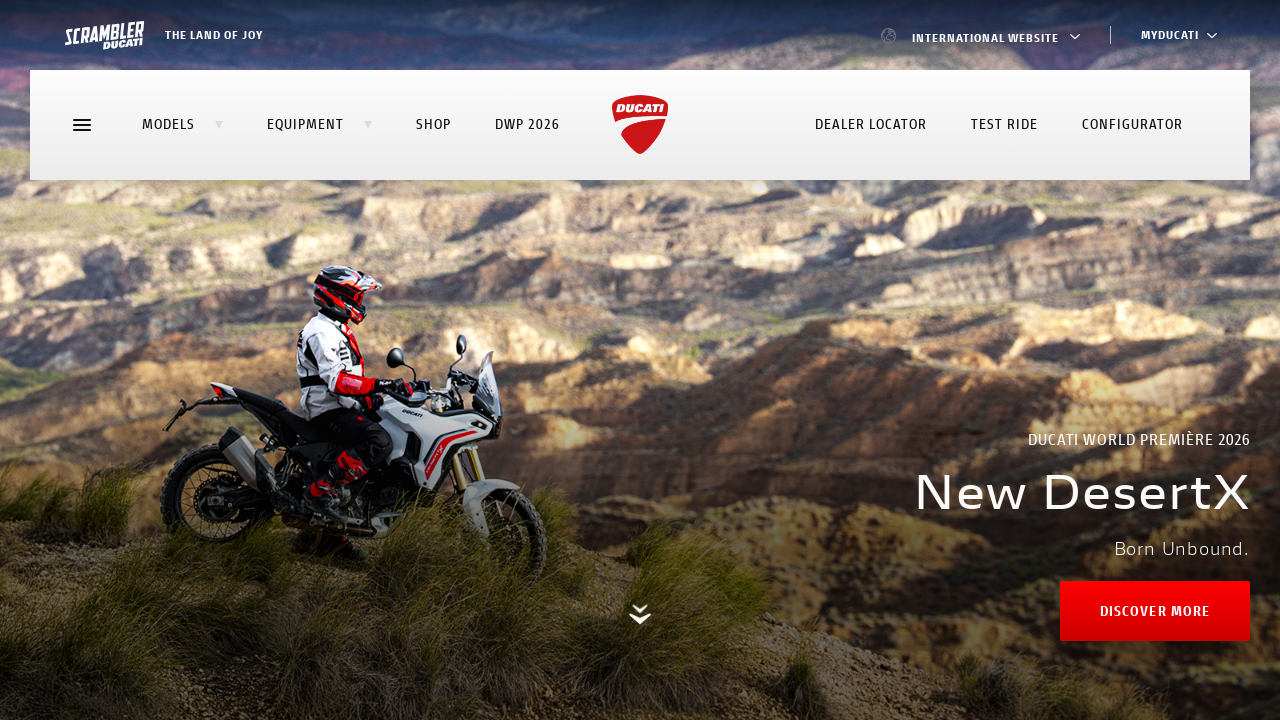

Navigated to Ducati motorcycle homepage
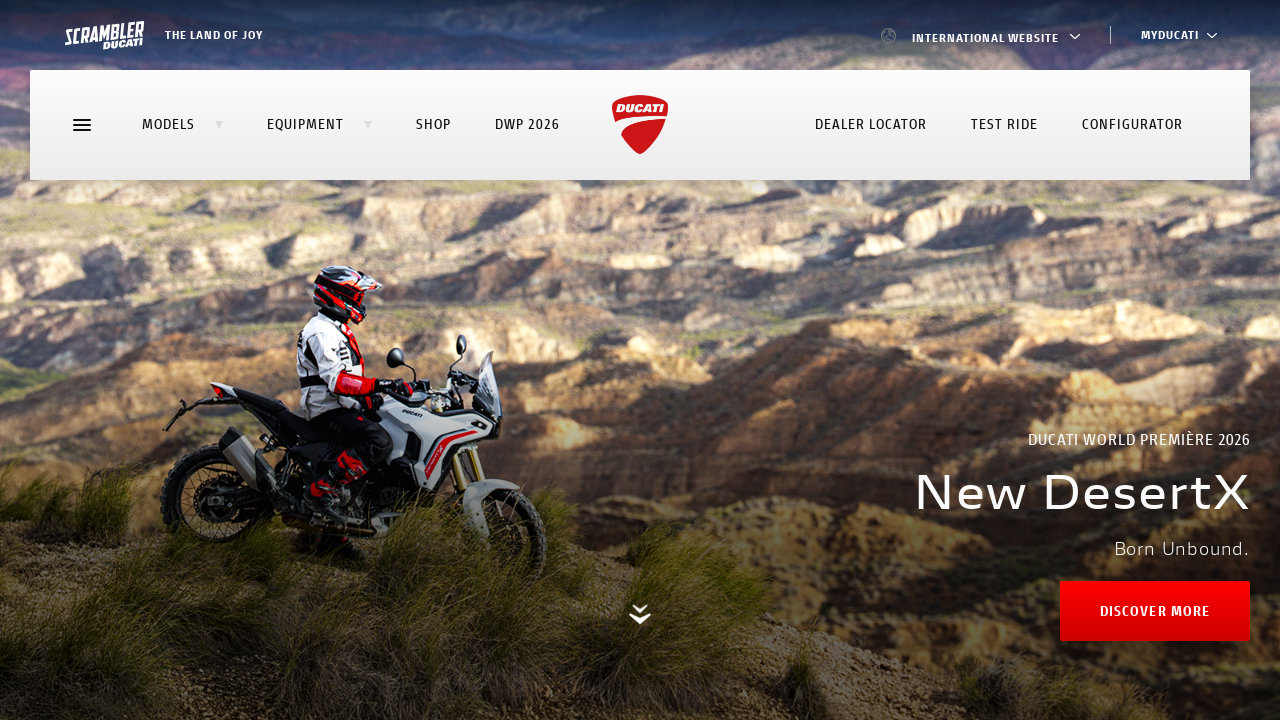

Page DOM content loaded
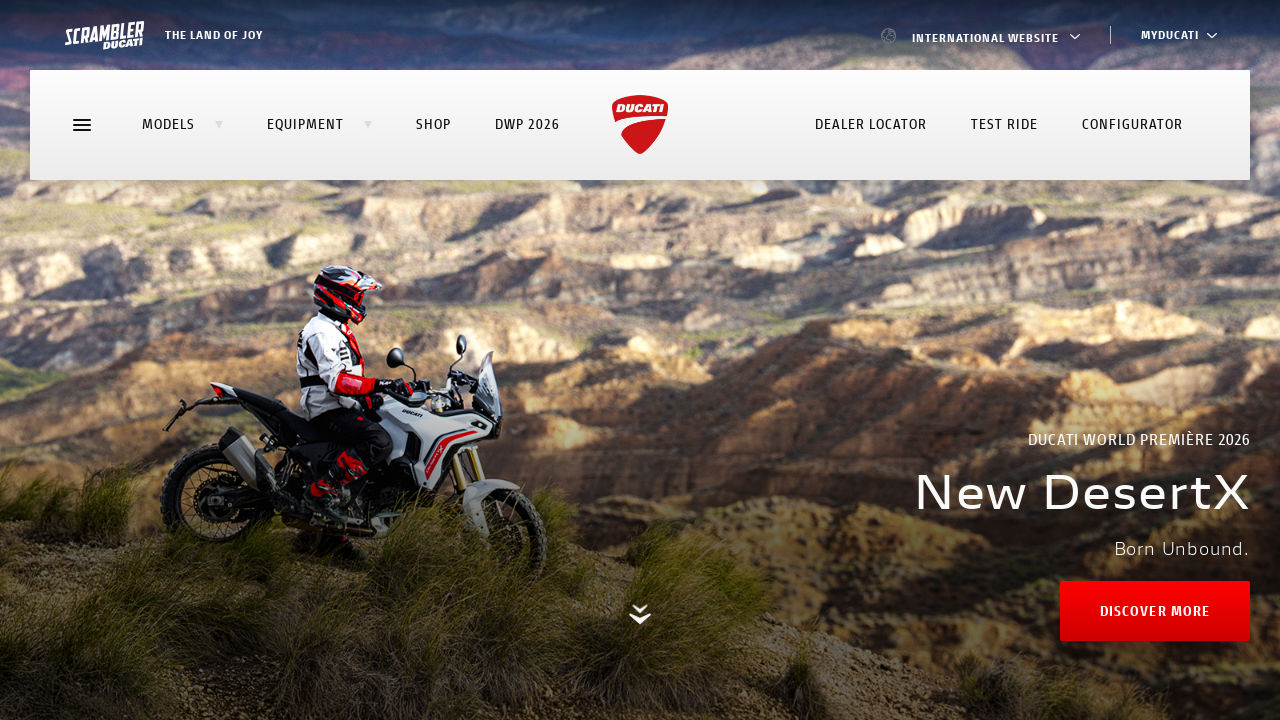

Body element is present on the page
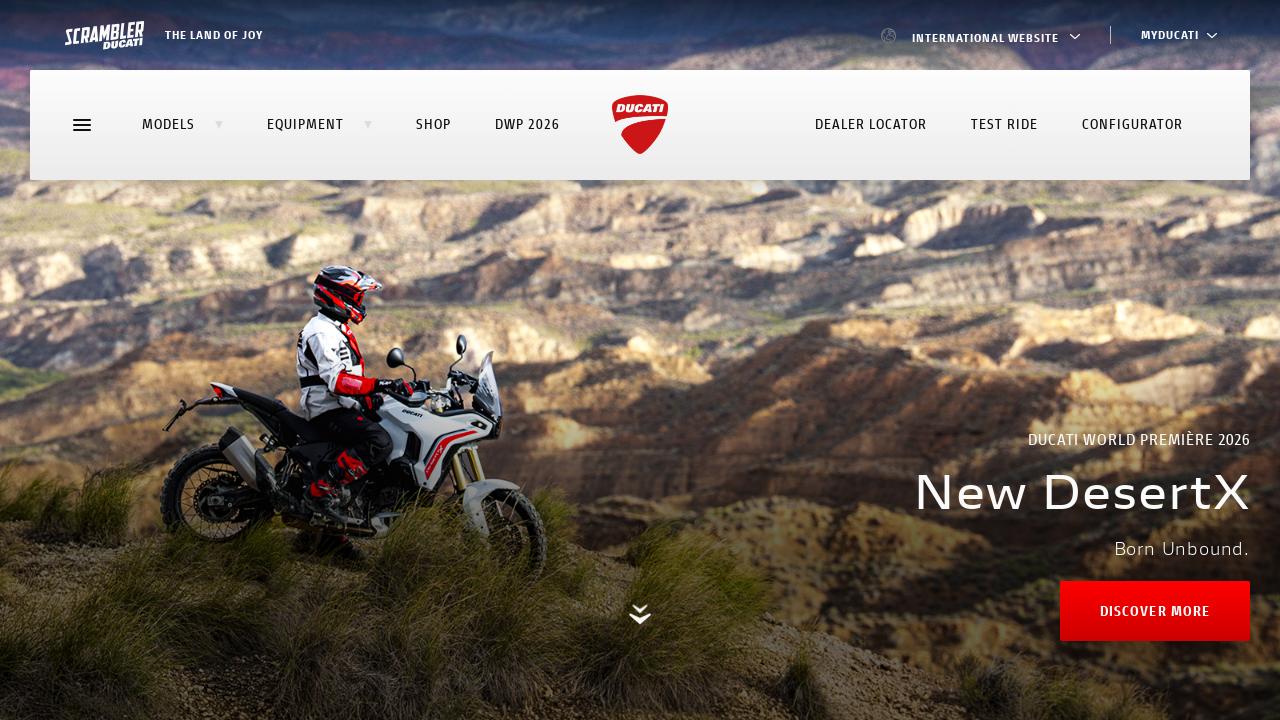

Verified page title contains 'Ducati'
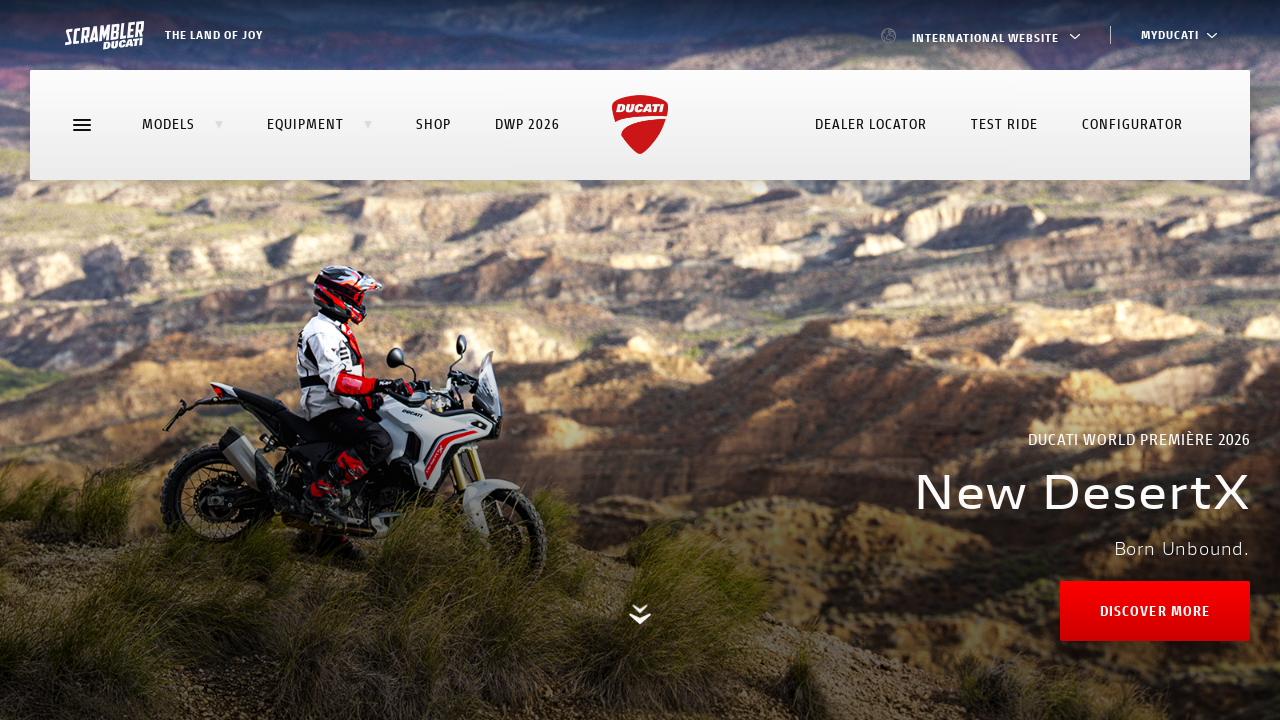

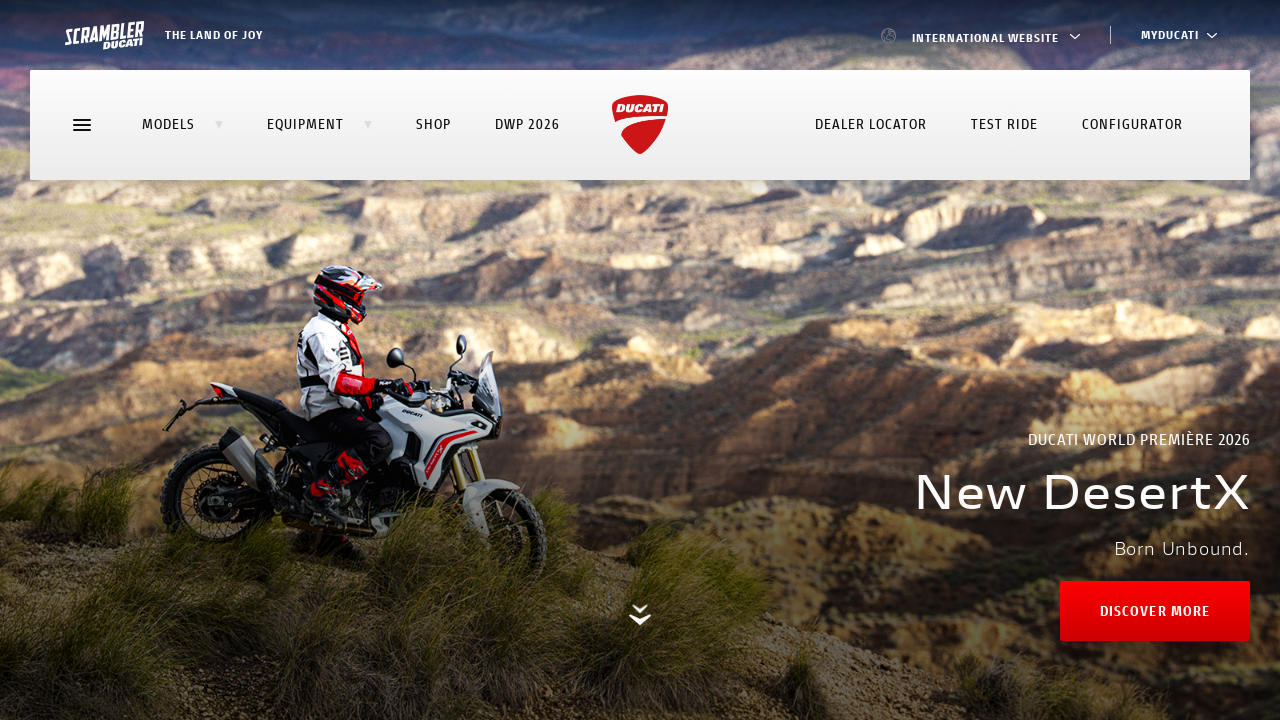